Navigates to a badminton court booking website, dismisses any initial popup dialogs, and selects the "Alpha Auburn (22 Courts)" location to view court availability.

Starting URL: https://alphabadminton.yepbooking.com.au/

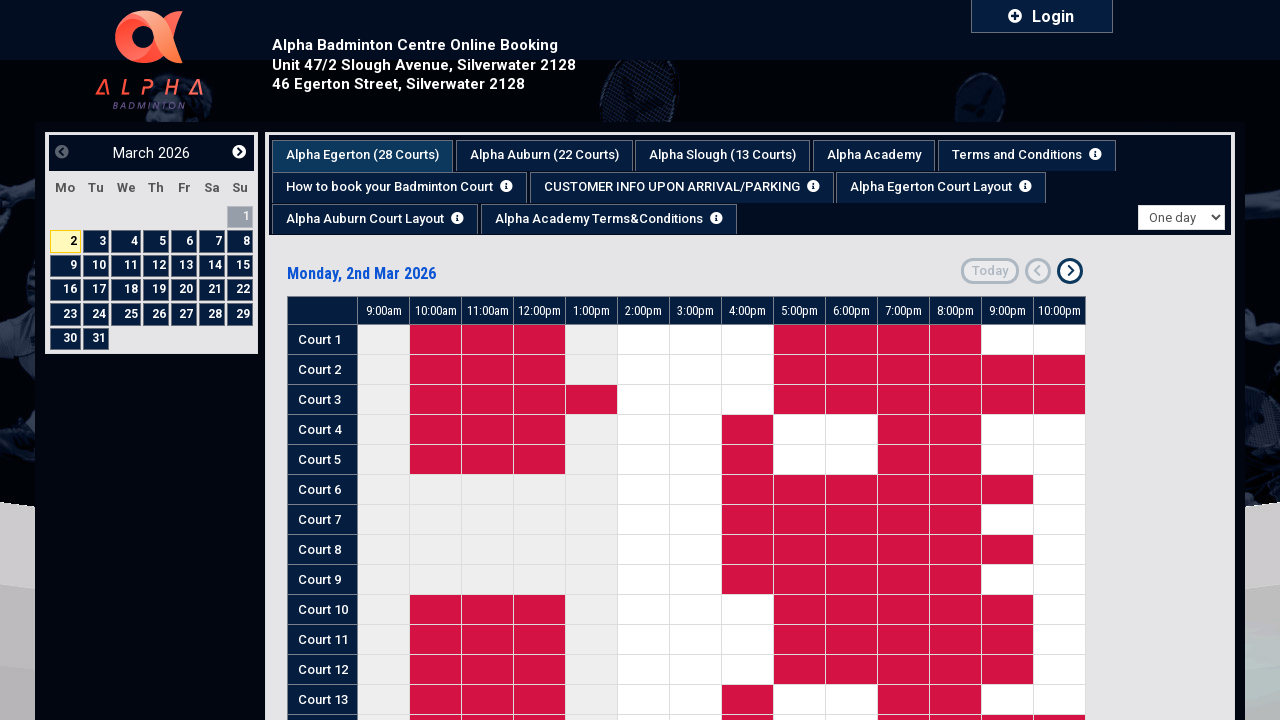

Attempted to close initial popup but encountered an error
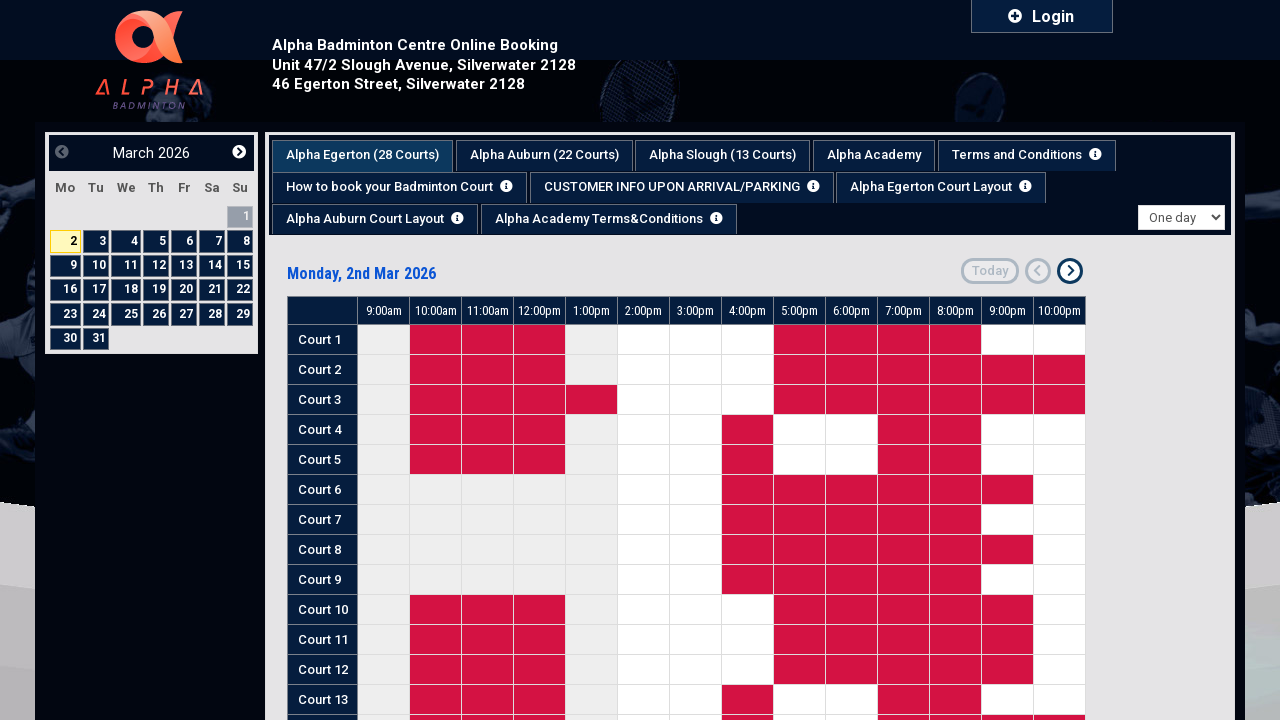

Selected Alpha Auburn (22 Courts) location at (544, 156) on internal:text="Alpha Auburn (22 Courts)"i
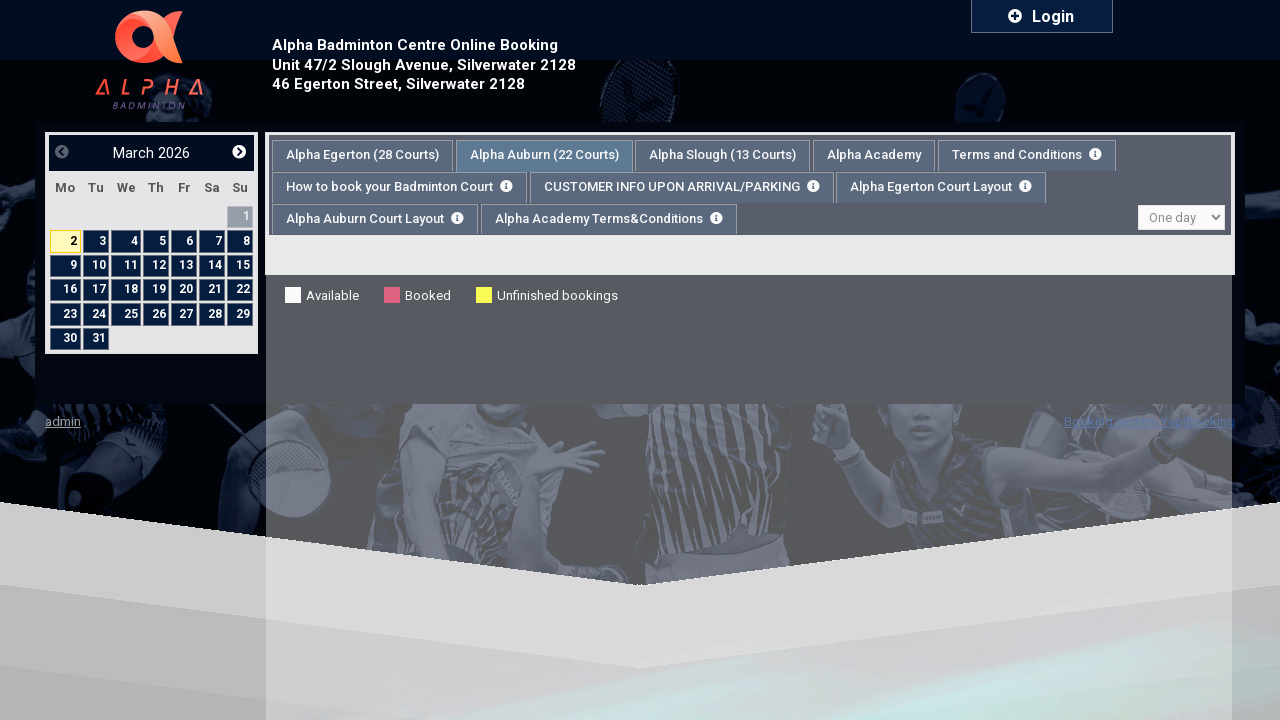

Attempted to close subsequent popup but encountered an error
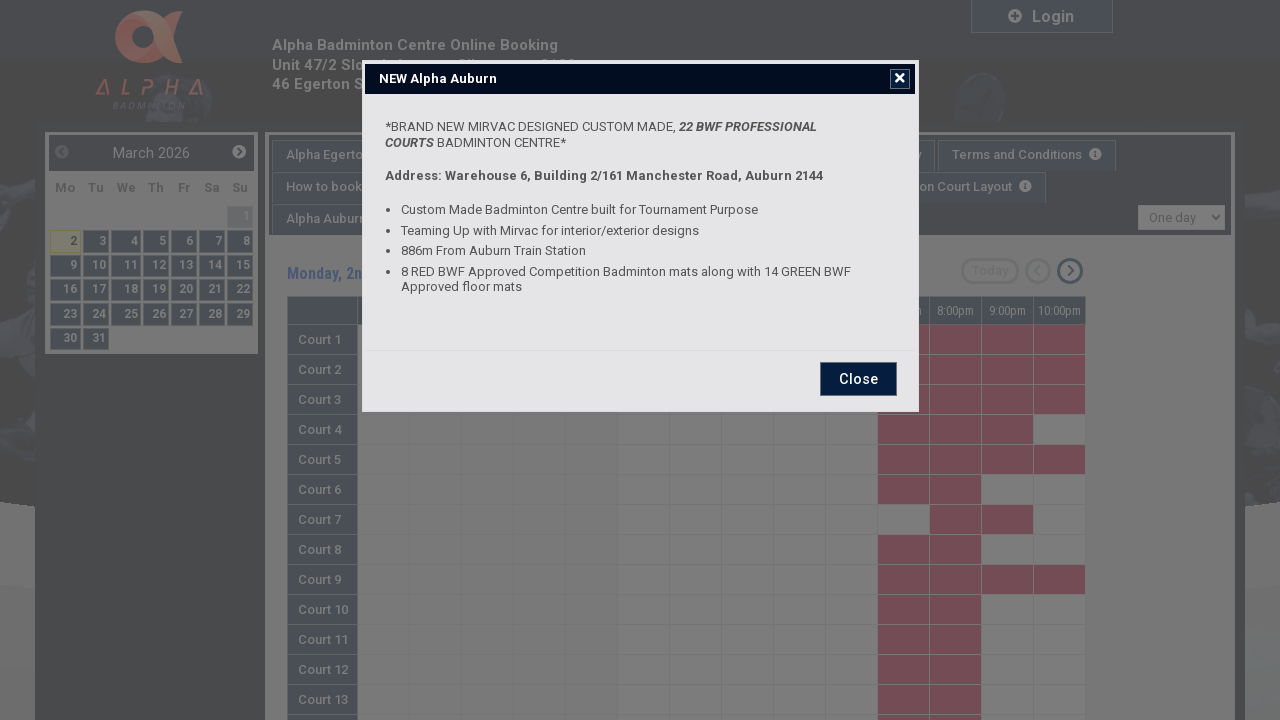

Page content loaded after location selection
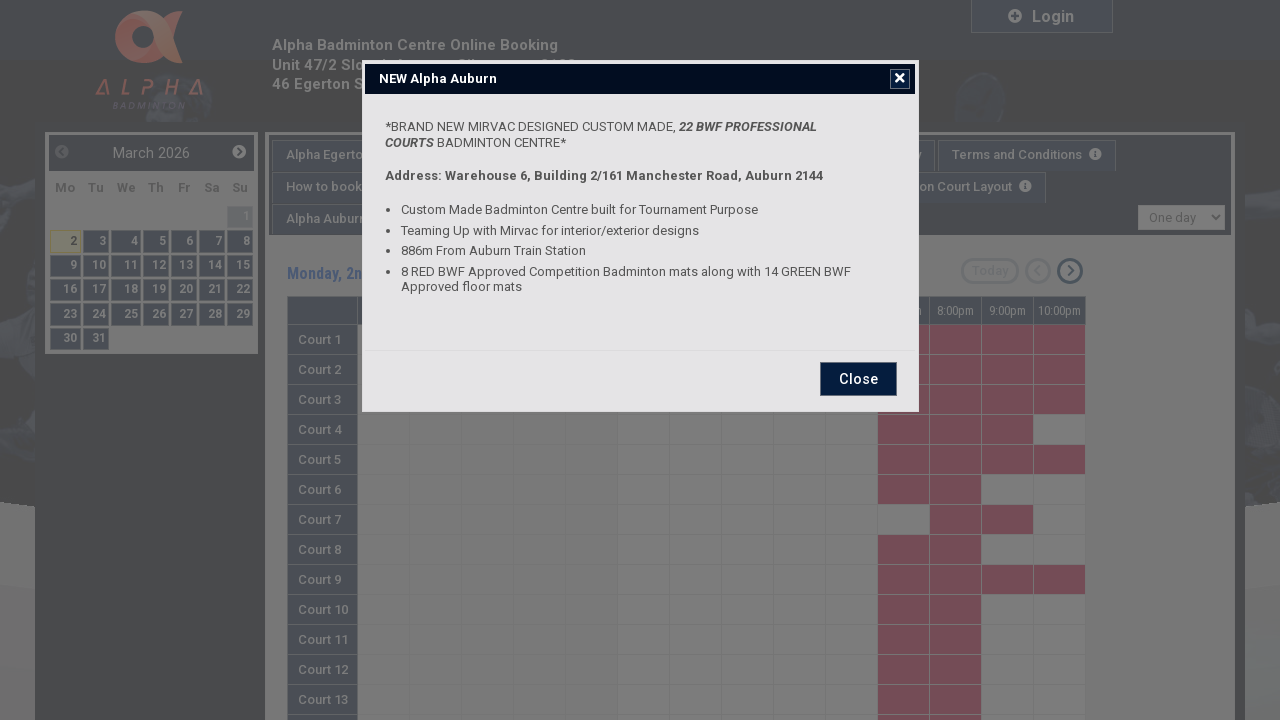

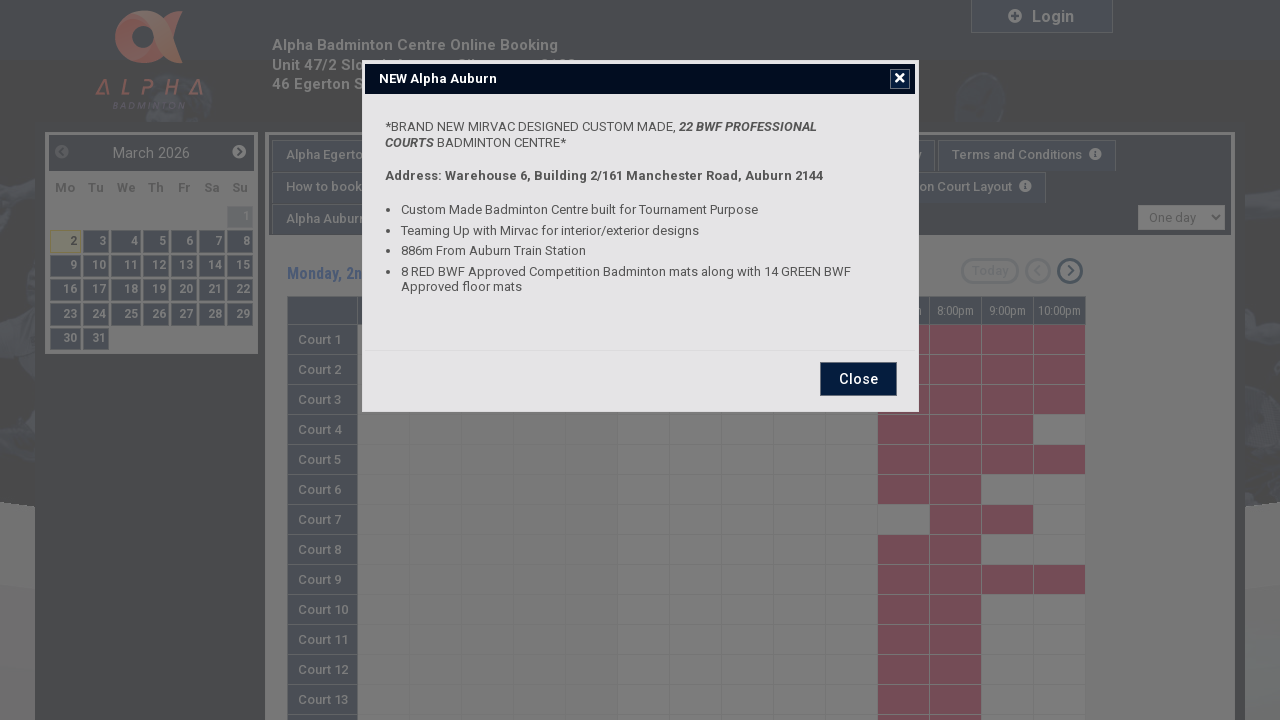